Tests right-click context menu by iterating through all social media share options and verifying click messages

Starting URL: https://qaplayground.dev/apps/context-menu/

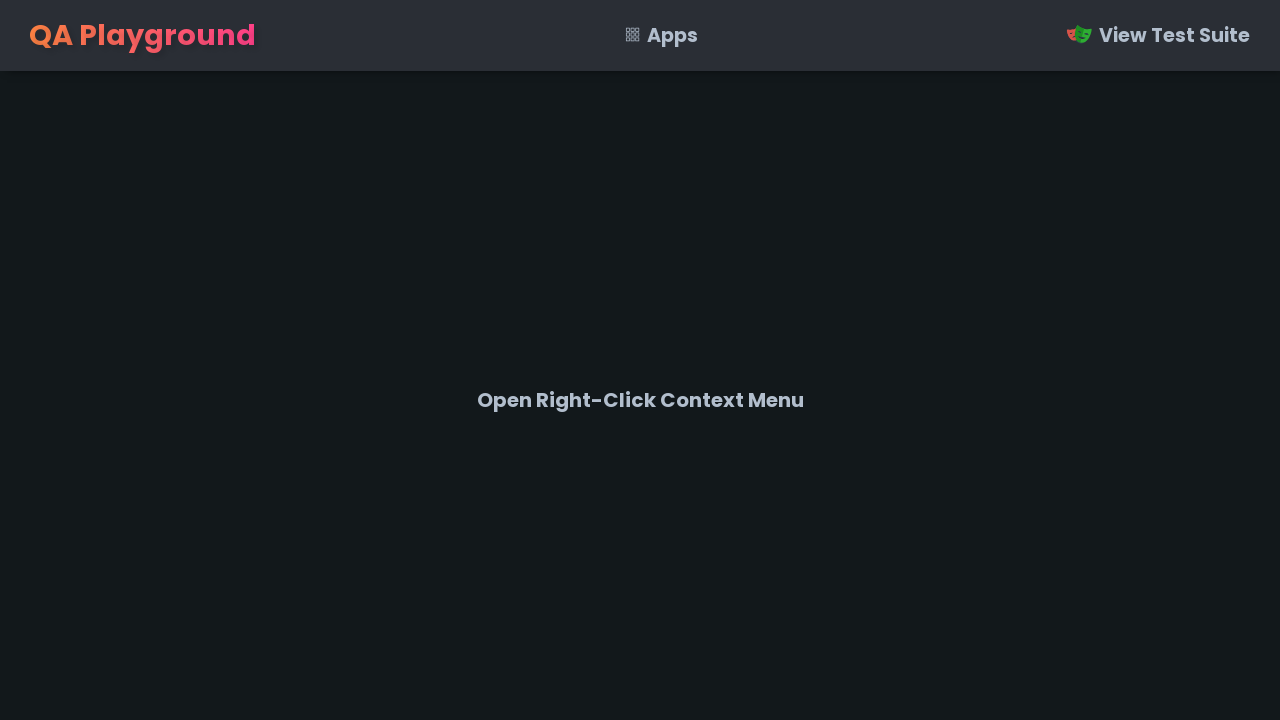

Right-clicked on body to open context menu (iteration 1) at (640, 360) on body
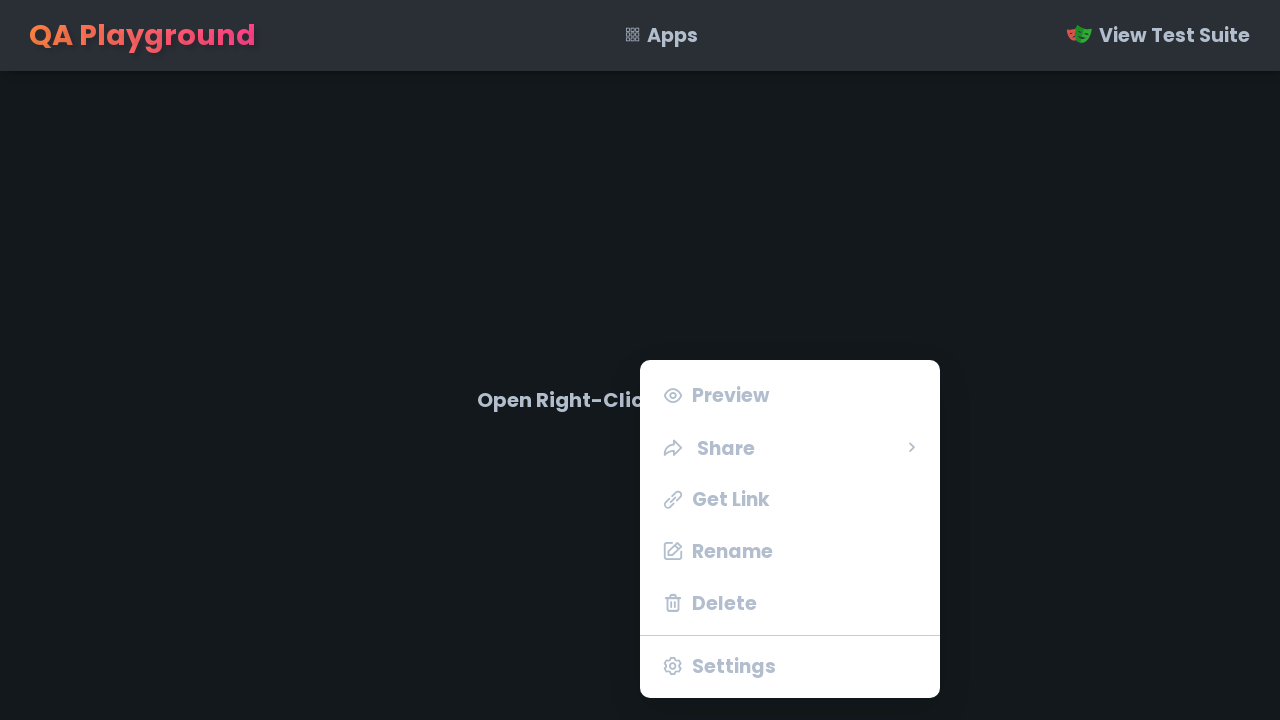

Hovered over share menu item to reveal social media options (iteration 1) at (790, 447) on li.share
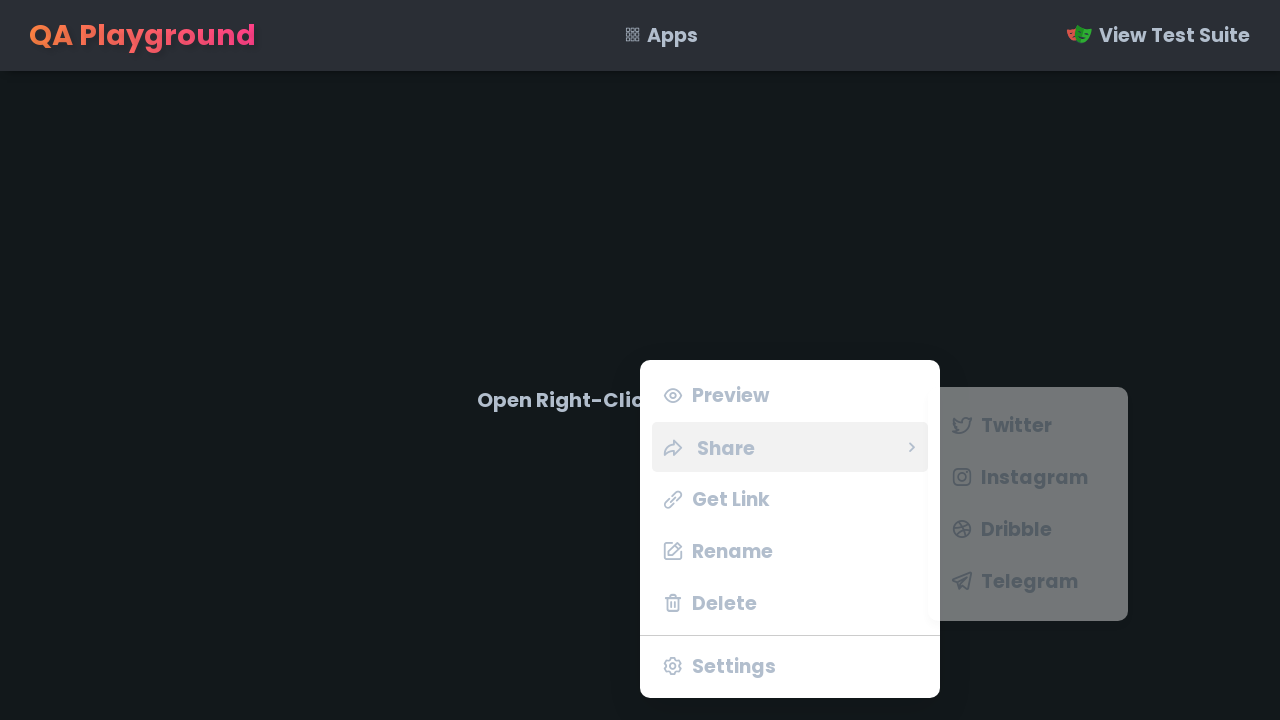

Clicked on social media link: Twitter at (1016, 425) on ul.share-menu li span >> nth=0
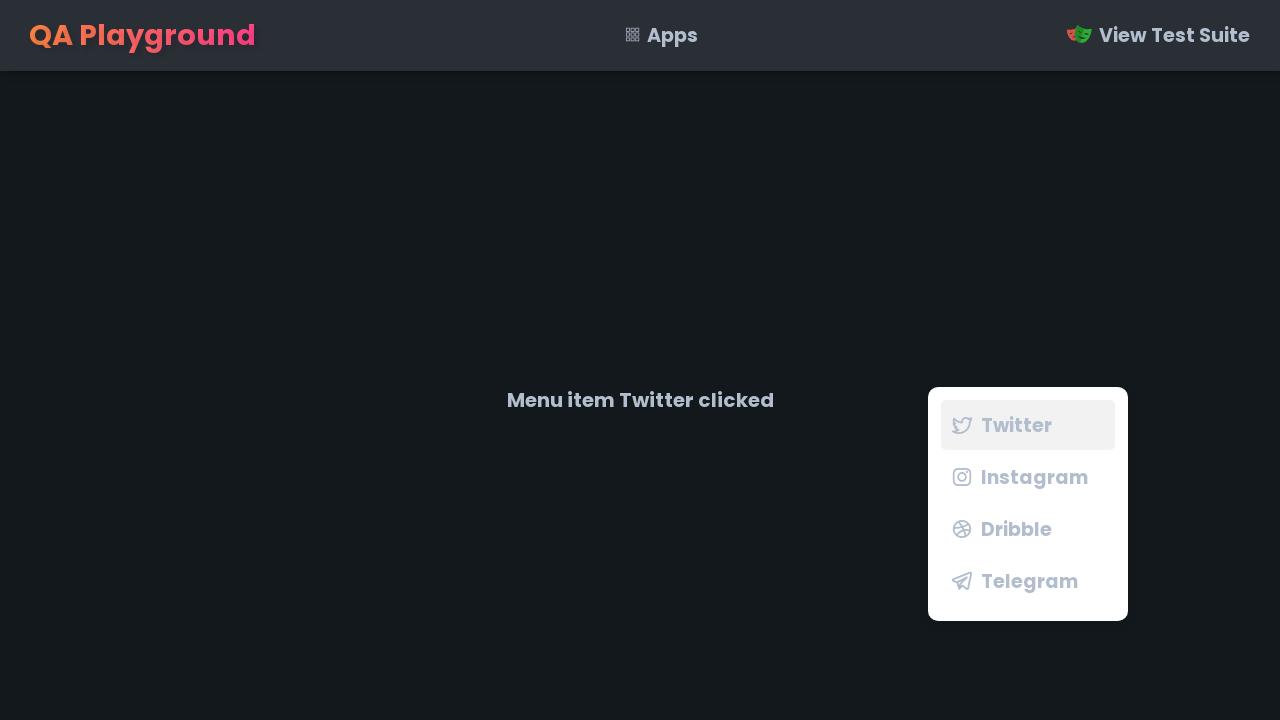

Confirmation message appeared for Twitter
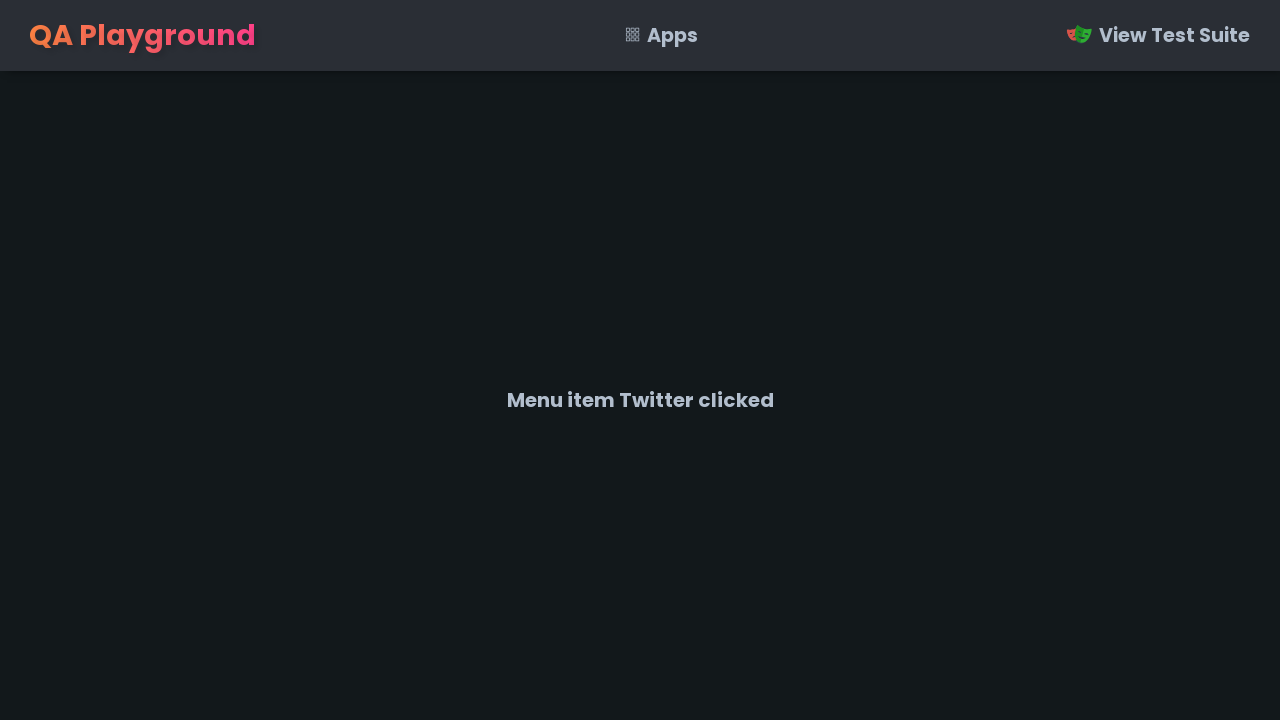

Verified correct message for Twitter: 'Menu item Twitter clicked'
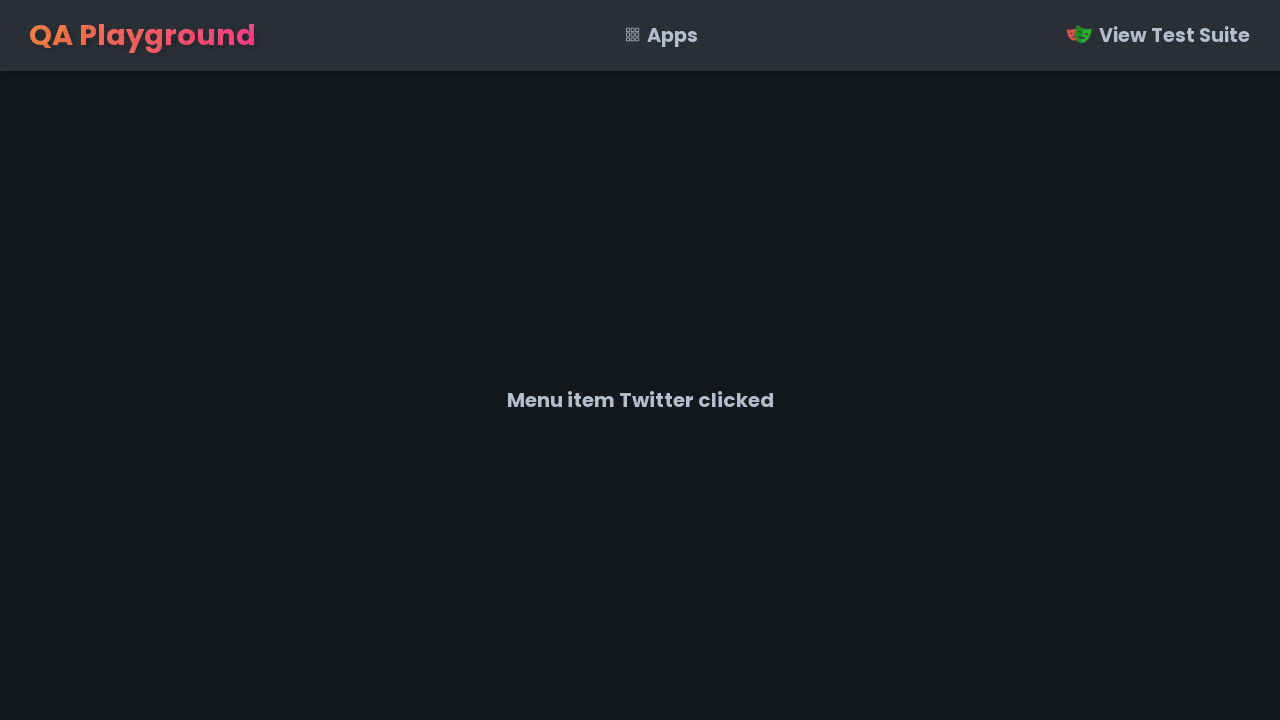

Right-clicked on body to open context menu (iteration 2) at (640, 360) on body
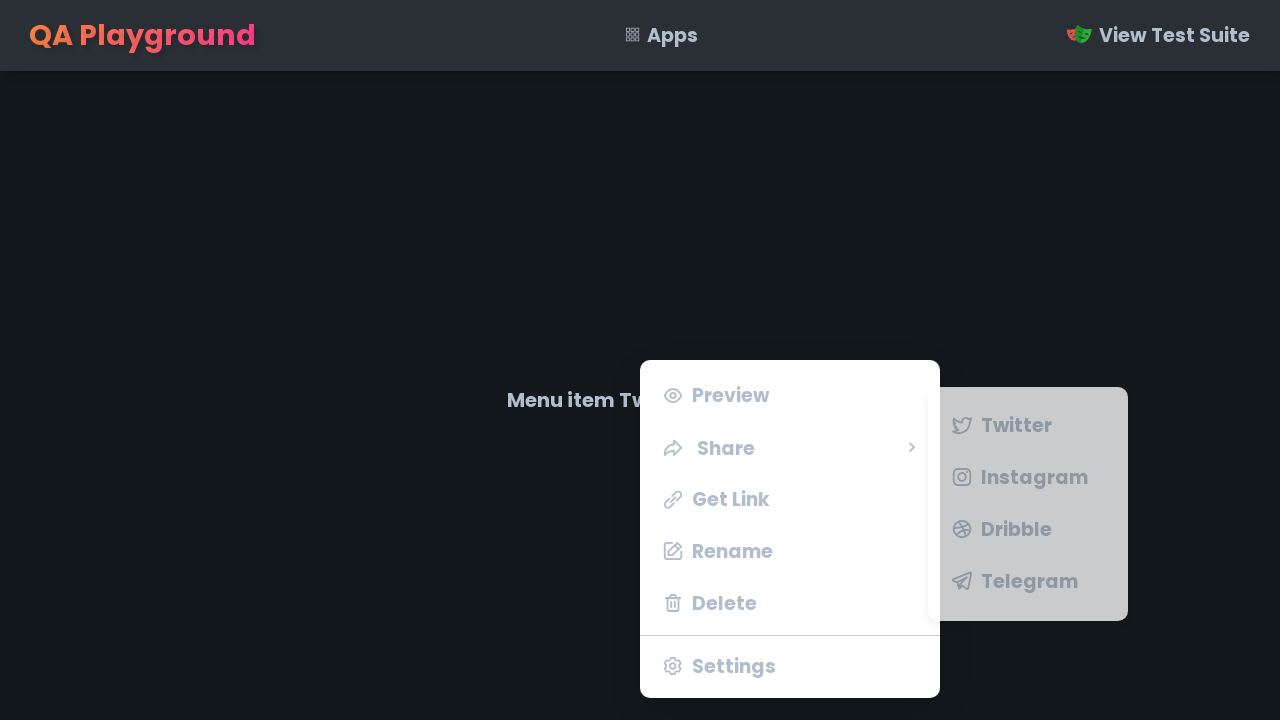

Hovered over share menu item to reveal social media options (iteration 2) at (790, 447) on li.share
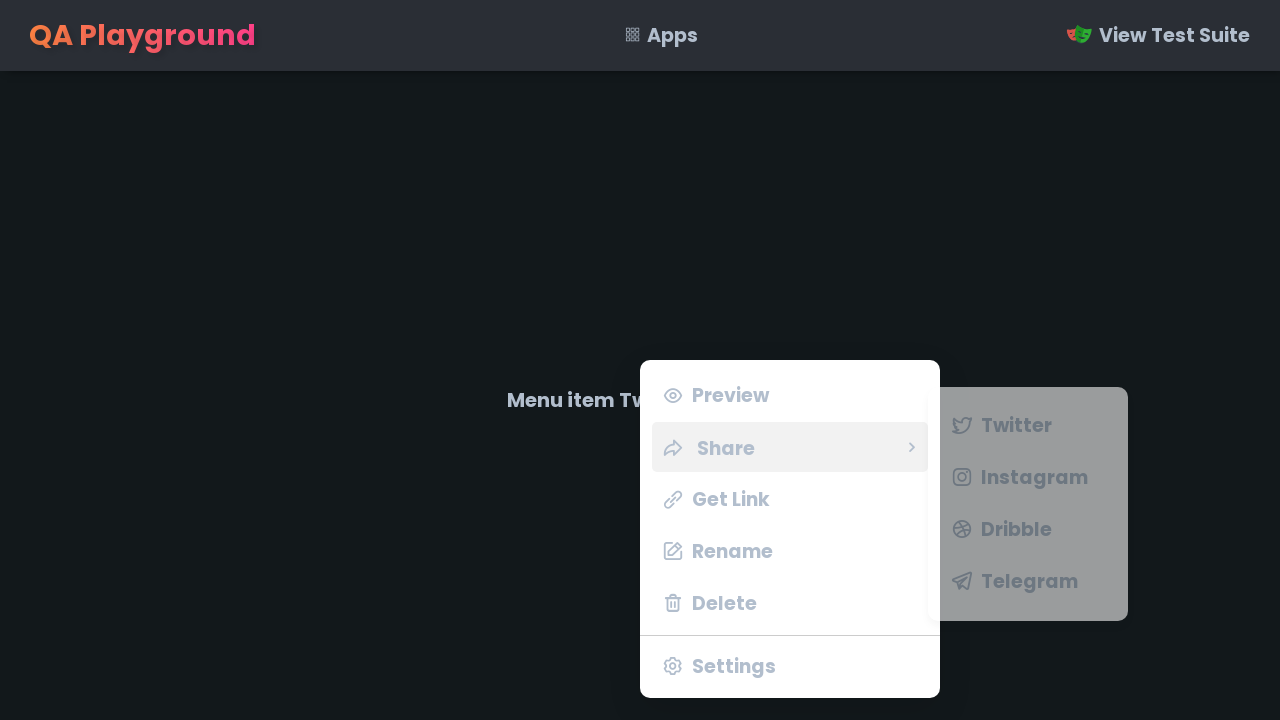

Clicked on social media link: Instagram at (1034, 477) on ul.share-menu li span >> nth=1
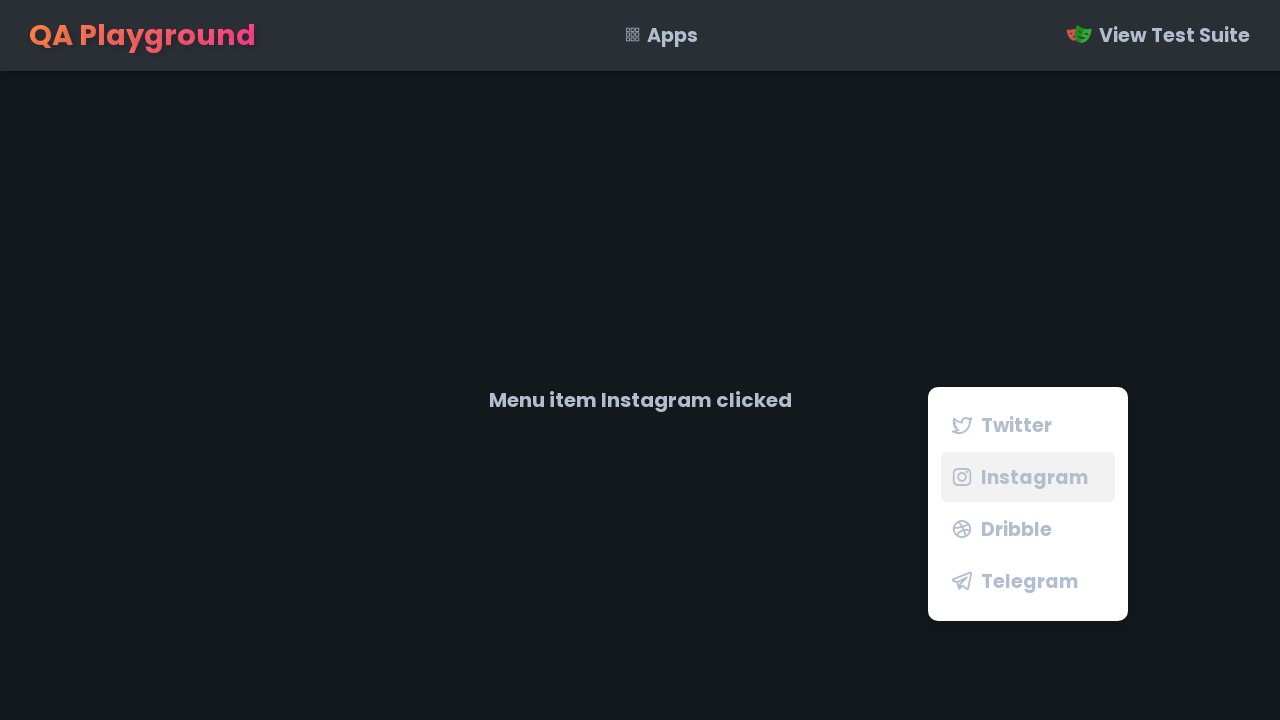

Confirmation message appeared for Instagram
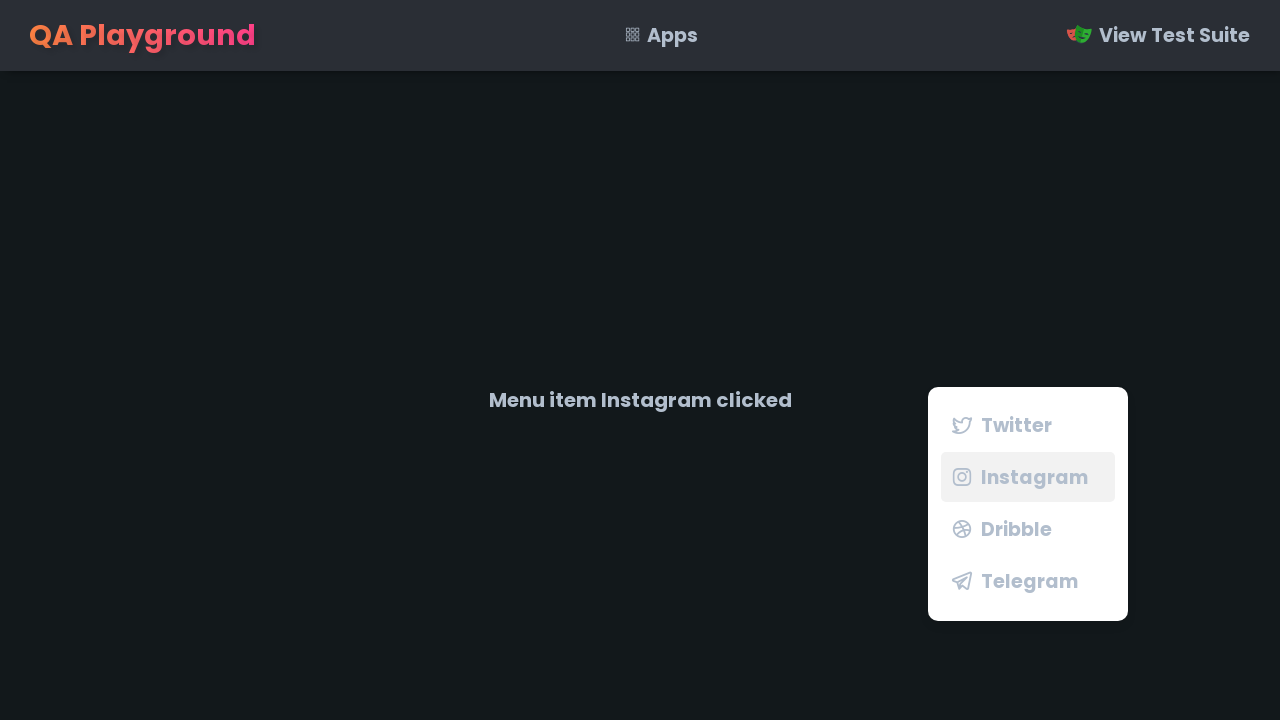

Verified correct message for Instagram: 'Menu item Instagram clicked'
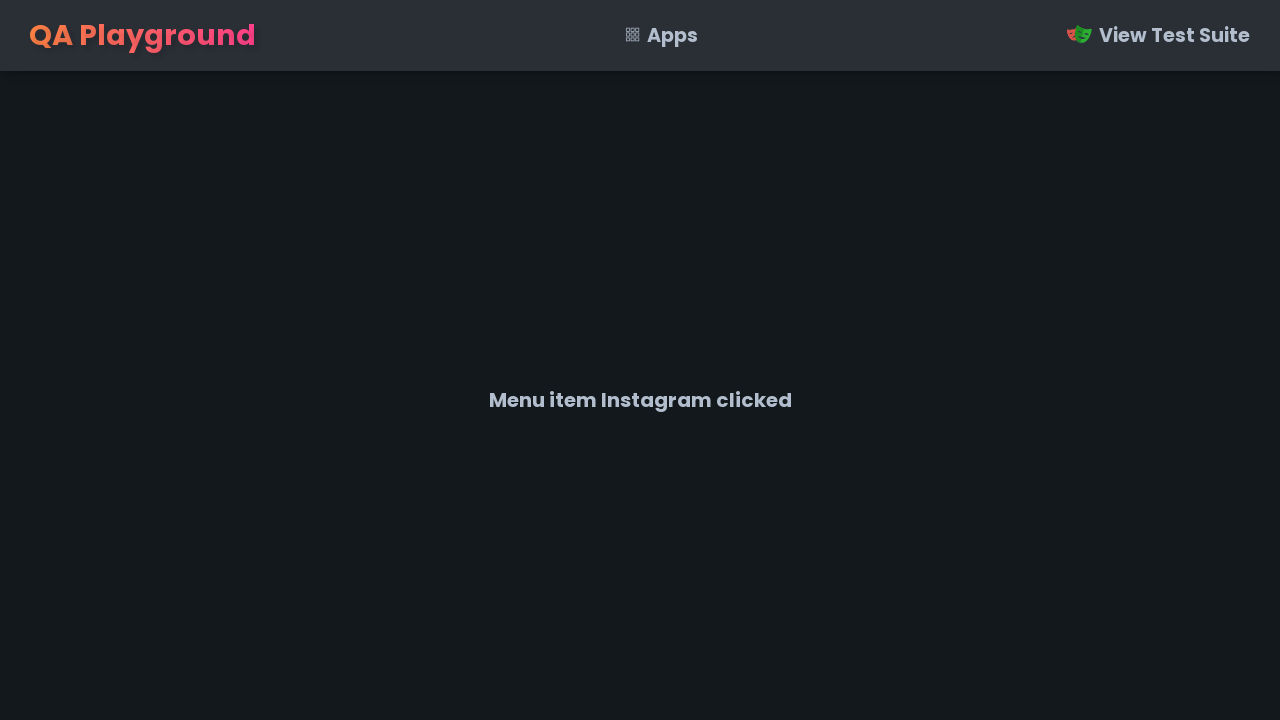

Right-clicked on body to open context menu (iteration 3) at (640, 360) on body
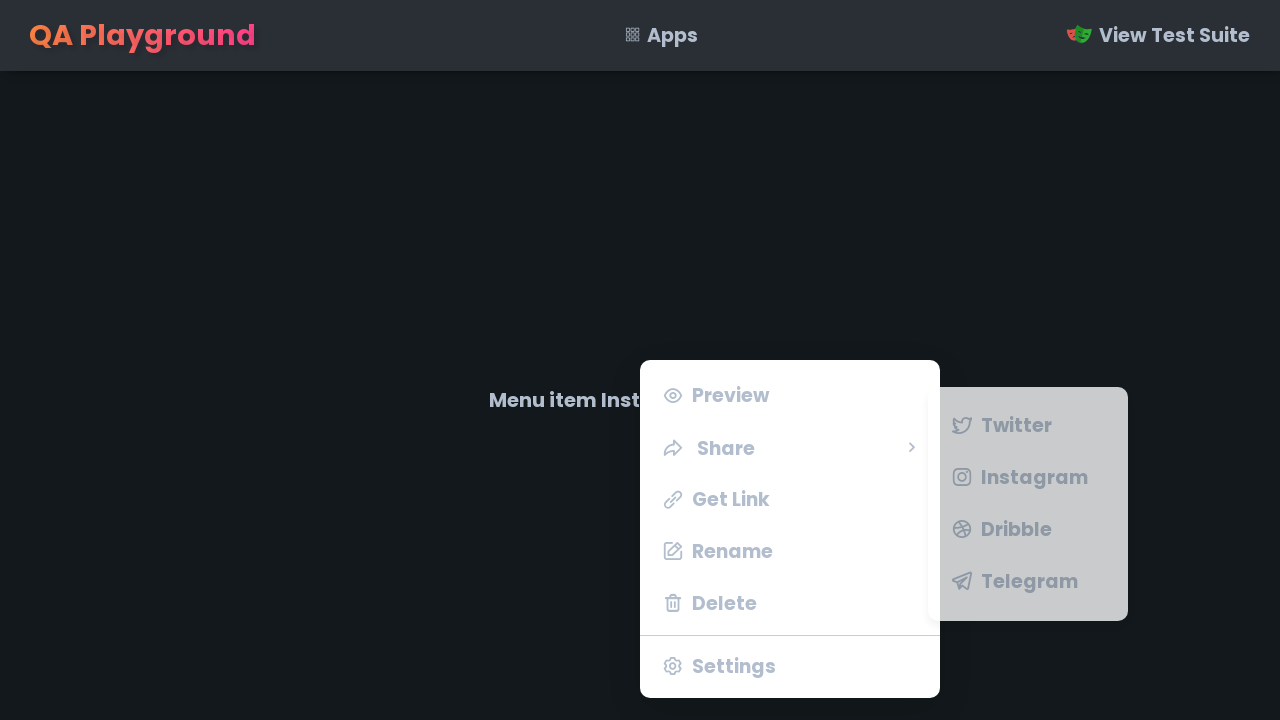

Hovered over share menu item to reveal social media options (iteration 3) at (790, 447) on li.share
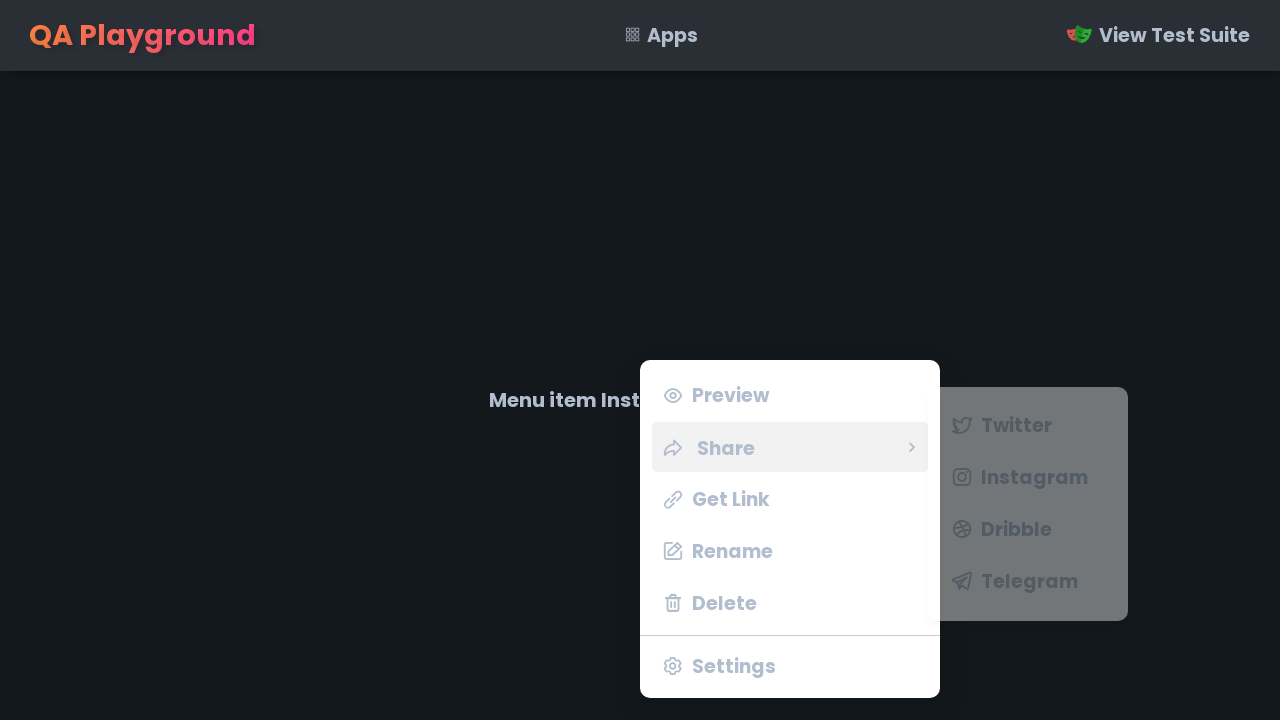

Clicked on social media link: Dribble at (1016, 529) on ul.share-menu li span >> nth=2
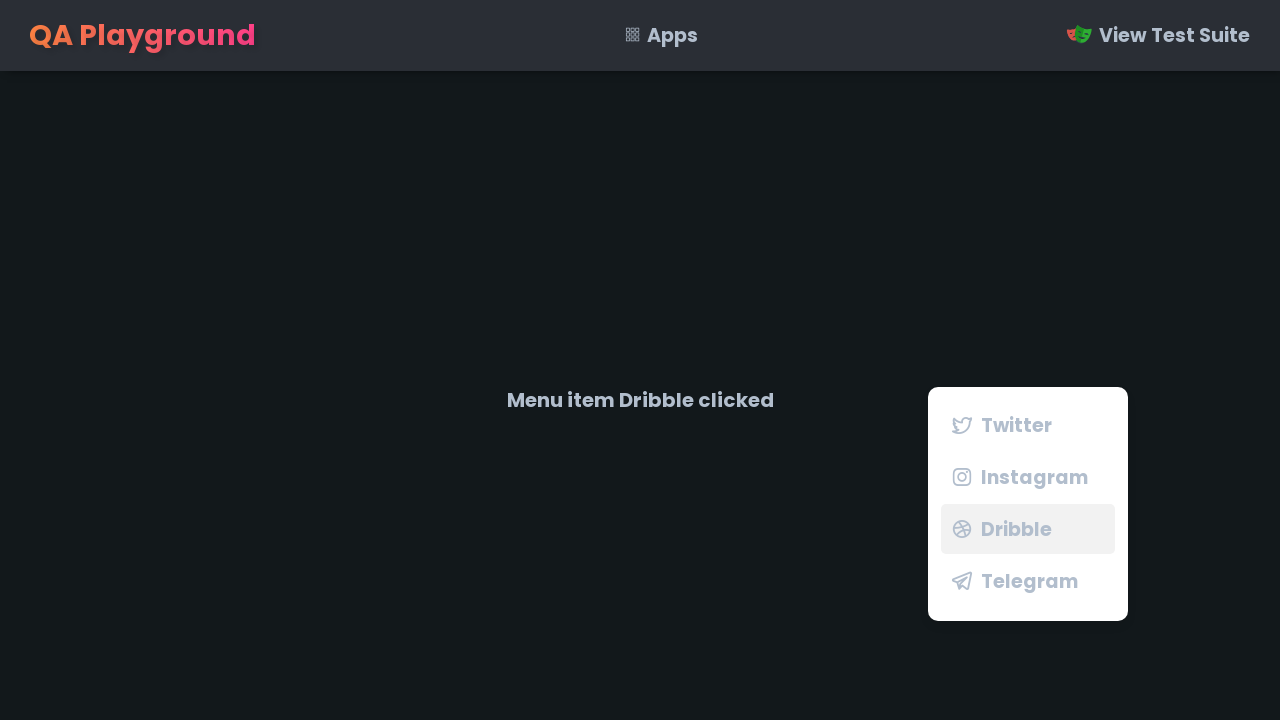

Confirmation message appeared for Dribble
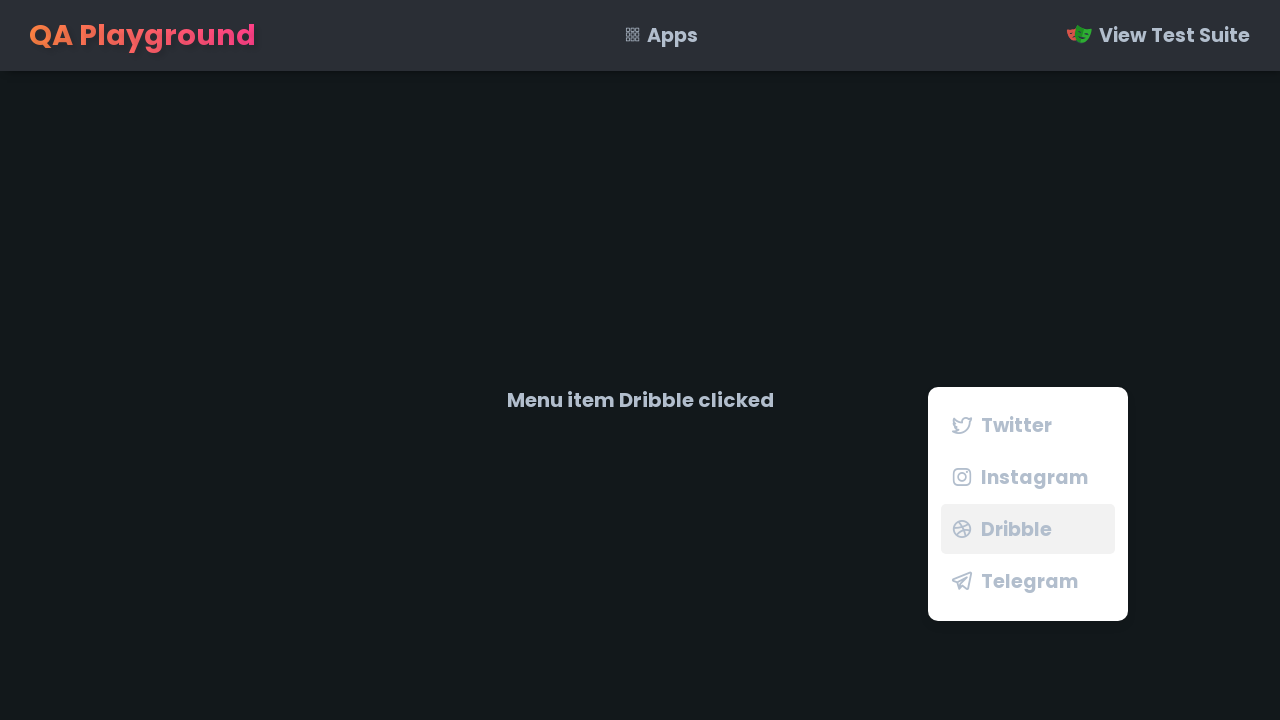

Verified correct message for Dribble: 'Menu item Dribble clicked'
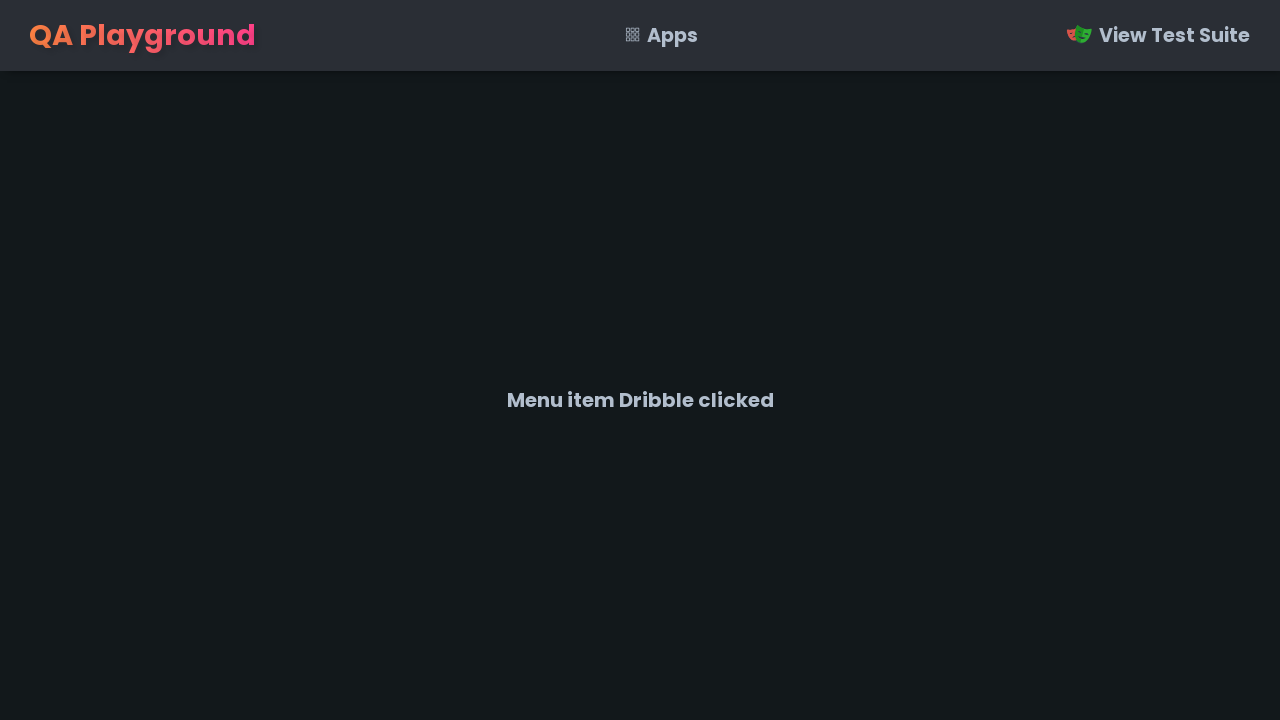

Right-clicked on body to open context menu (iteration 4) at (640, 360) on body
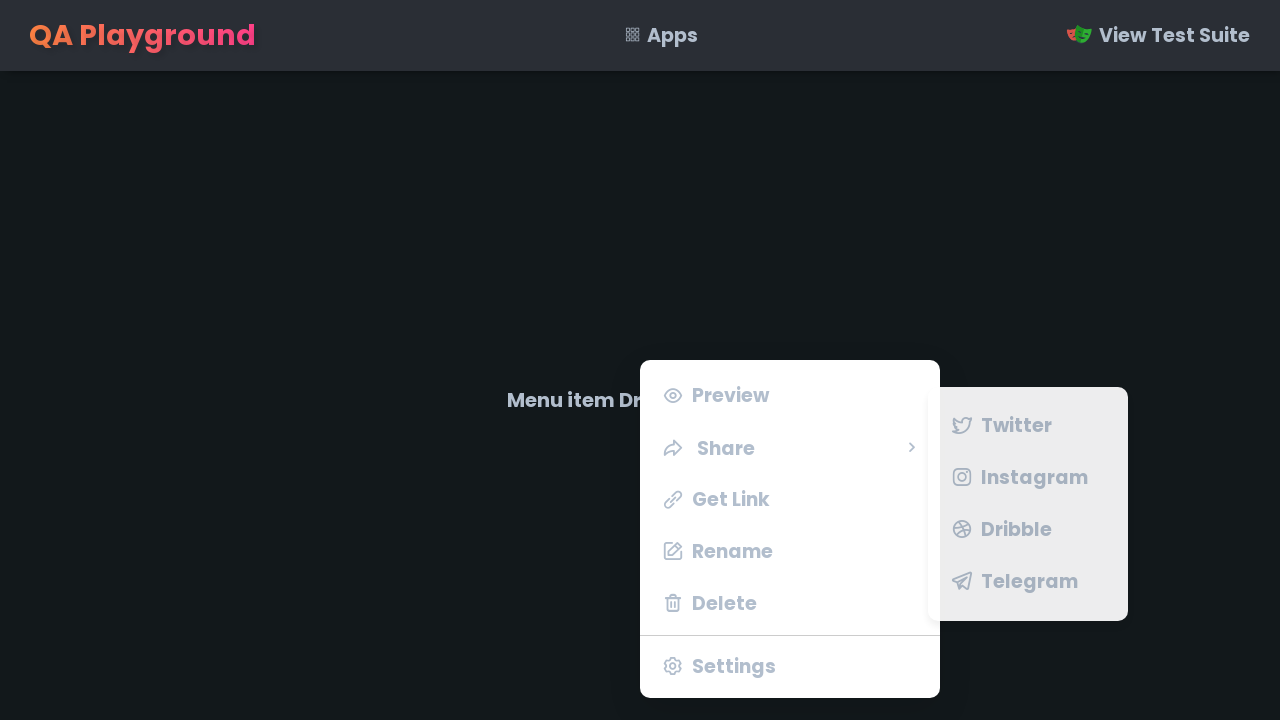

Hovered over share menu item to reveal social media options (iteration 4) at (790, 447) on li.share
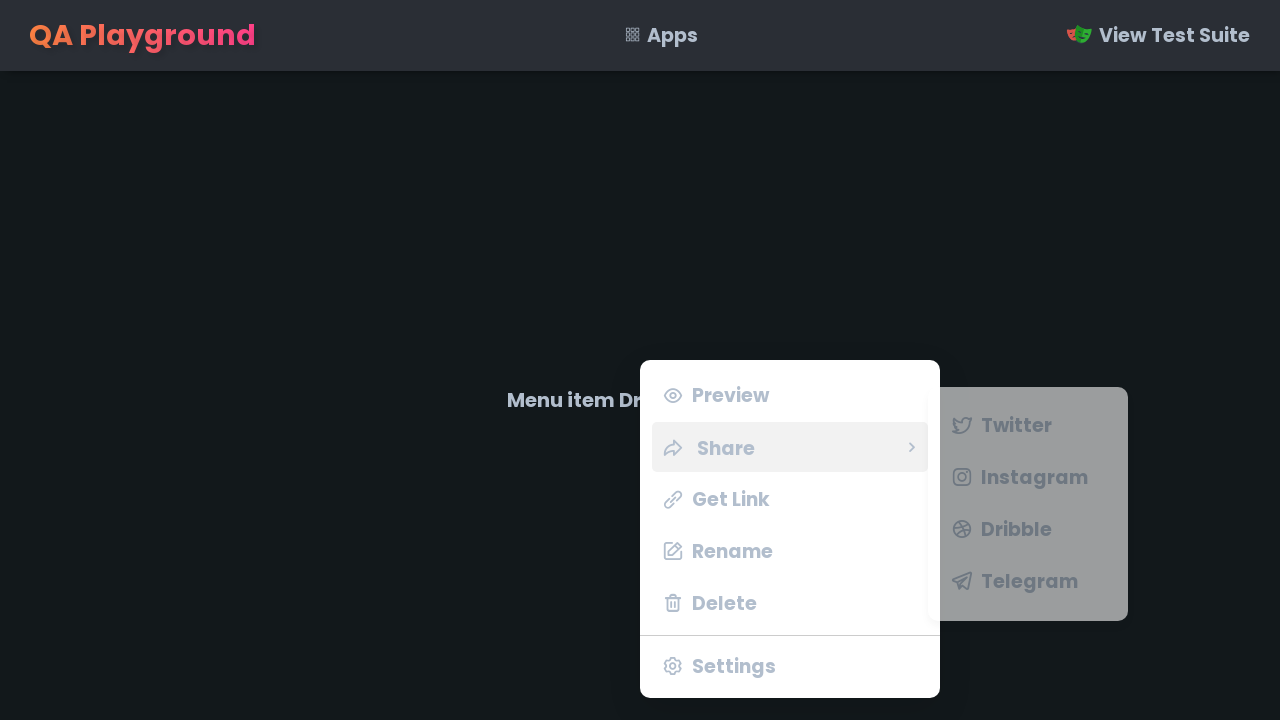

Clicked on social media link: Telegram at (1030, 581) on ul.share-menu li span >> nth=3
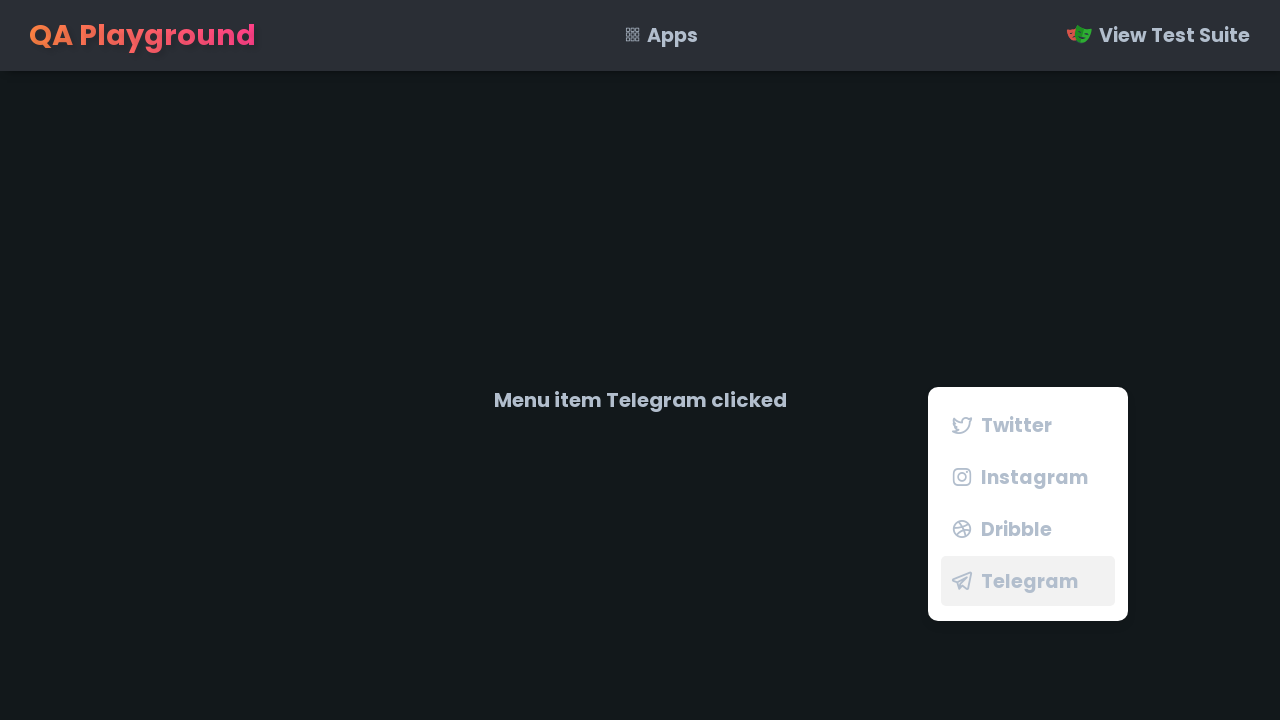

Confirmation message appeared for Telegram
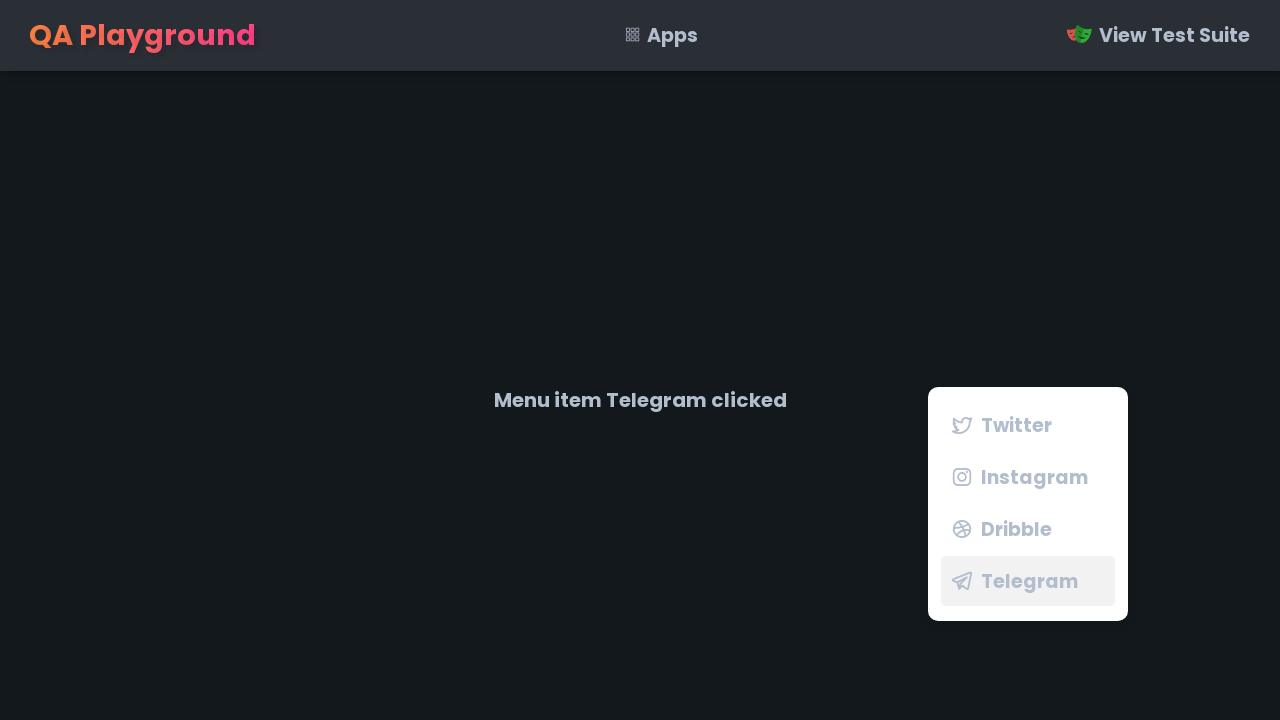

Verified correct message for Telegram: 'Menu item Telegram clicked'
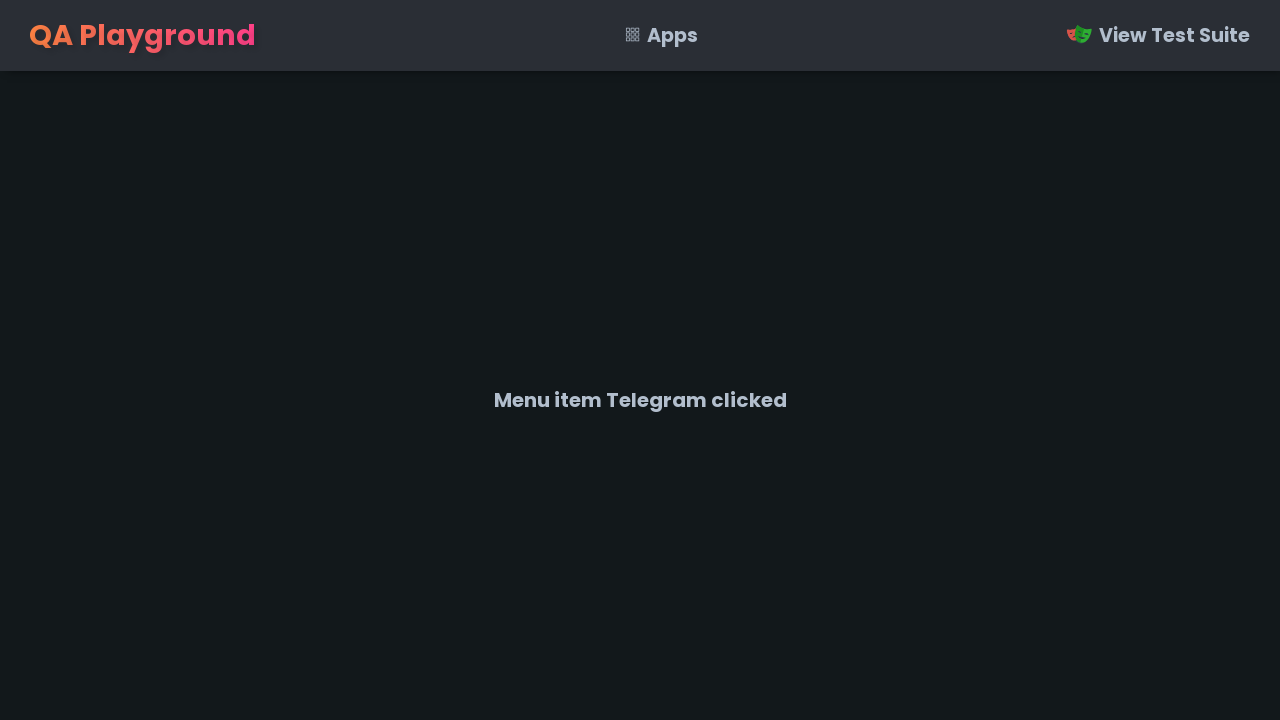

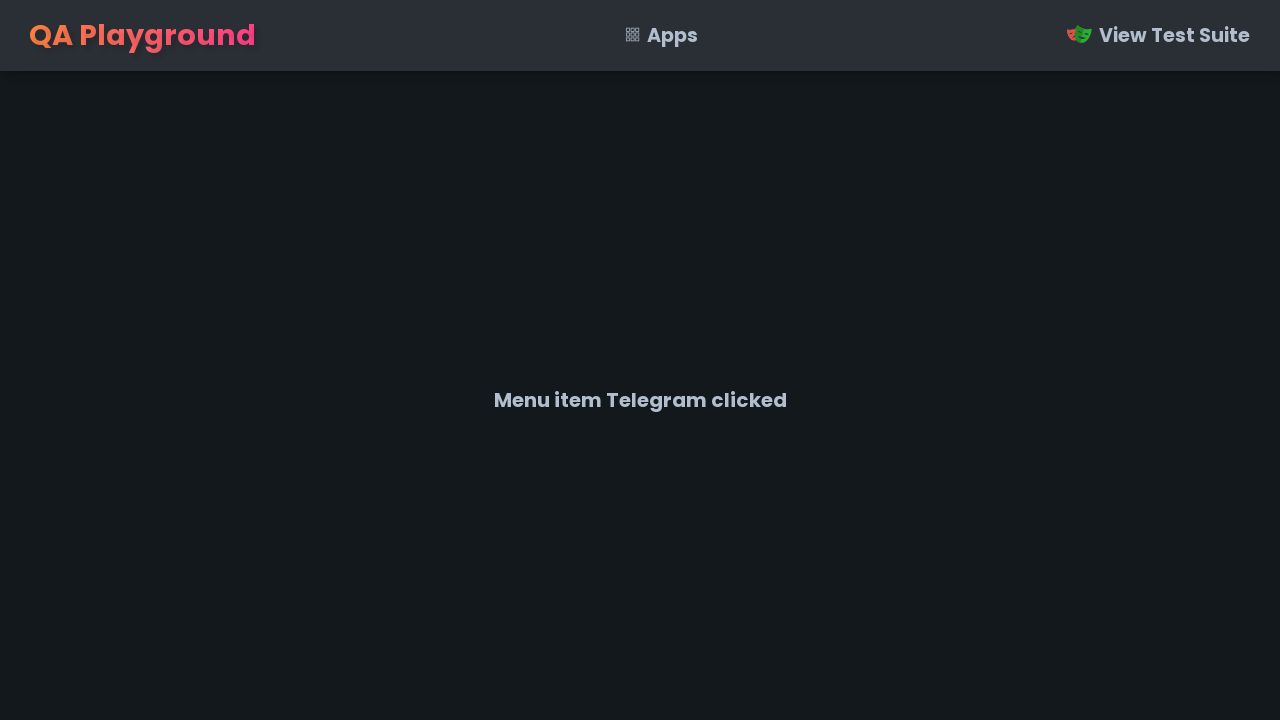